Tests the product review functionality by navigating to a product page, clicking the reviews tab, selecting a 5-star rating, and submitting a review with comment, author name, and email.

Starting URL: https://practice.automationtesting.in/

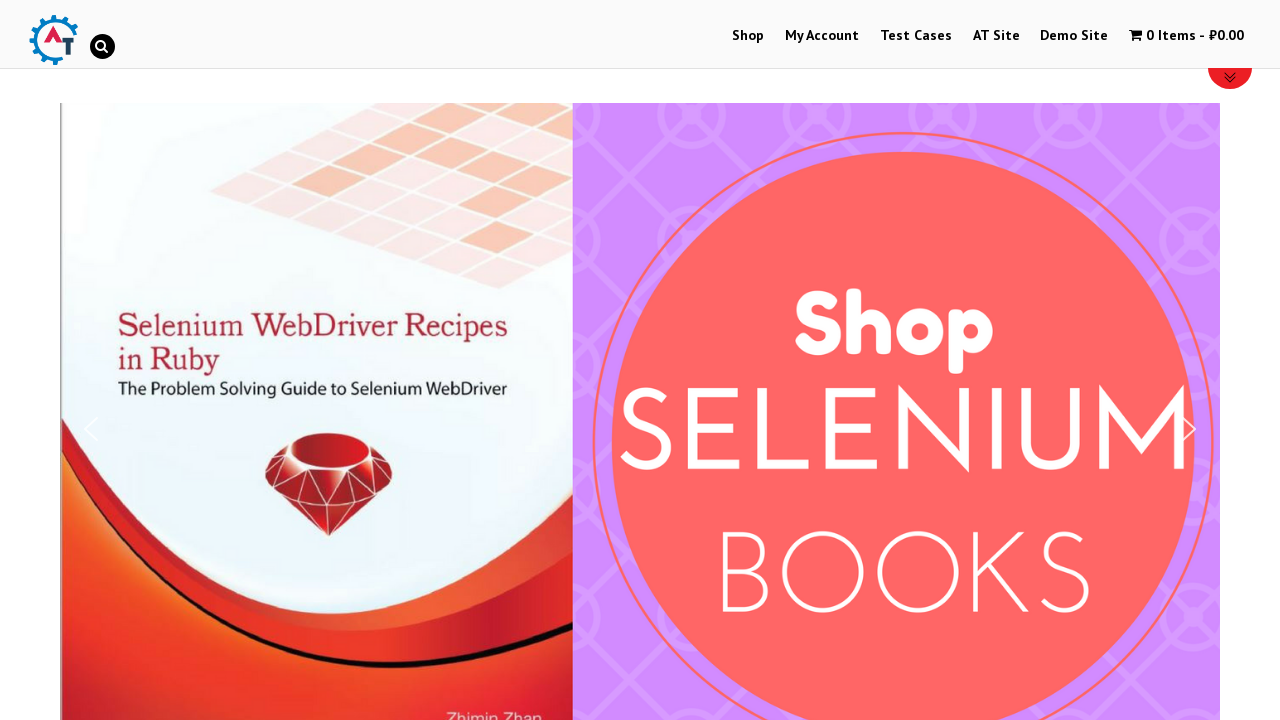

Scrolled down 600px to view available products
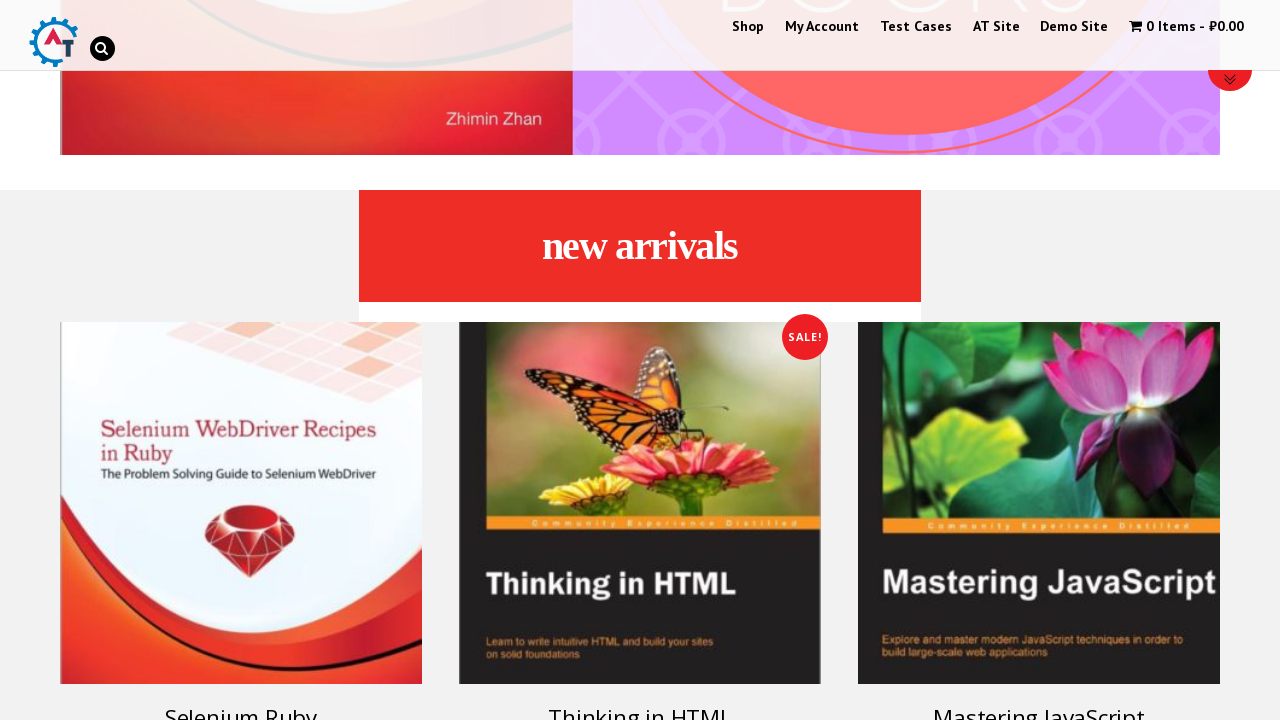

Clicked on Selenium Ruby product at (241, 503) on [title='Selenium Ruby']
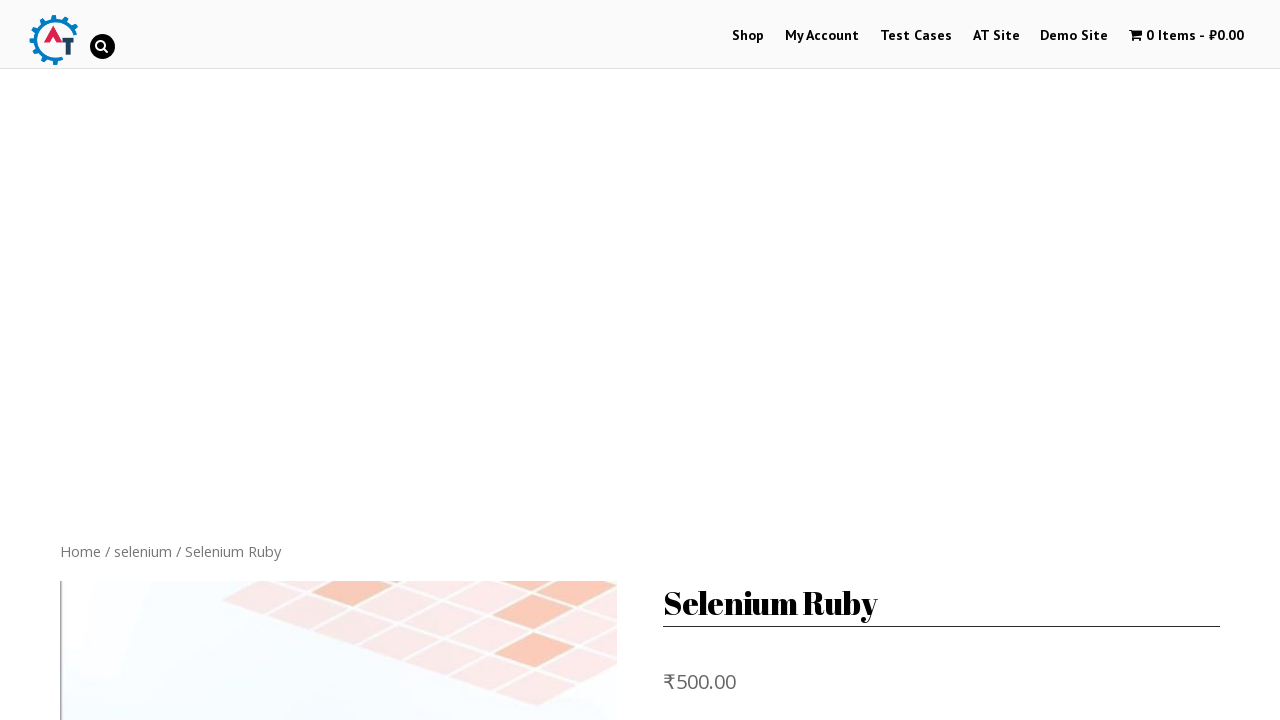

Scrolled down 800px to view product details
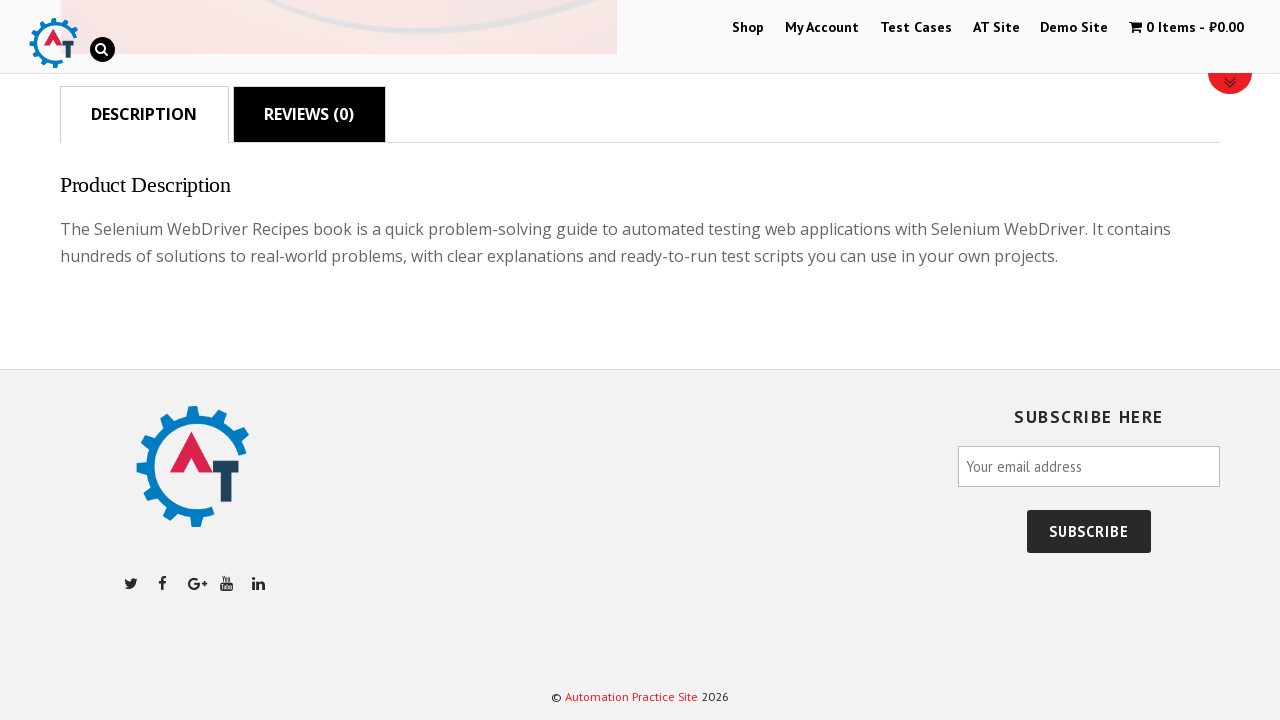

Clicked on the Reviews tab at (309, 114) on .reviews_tab
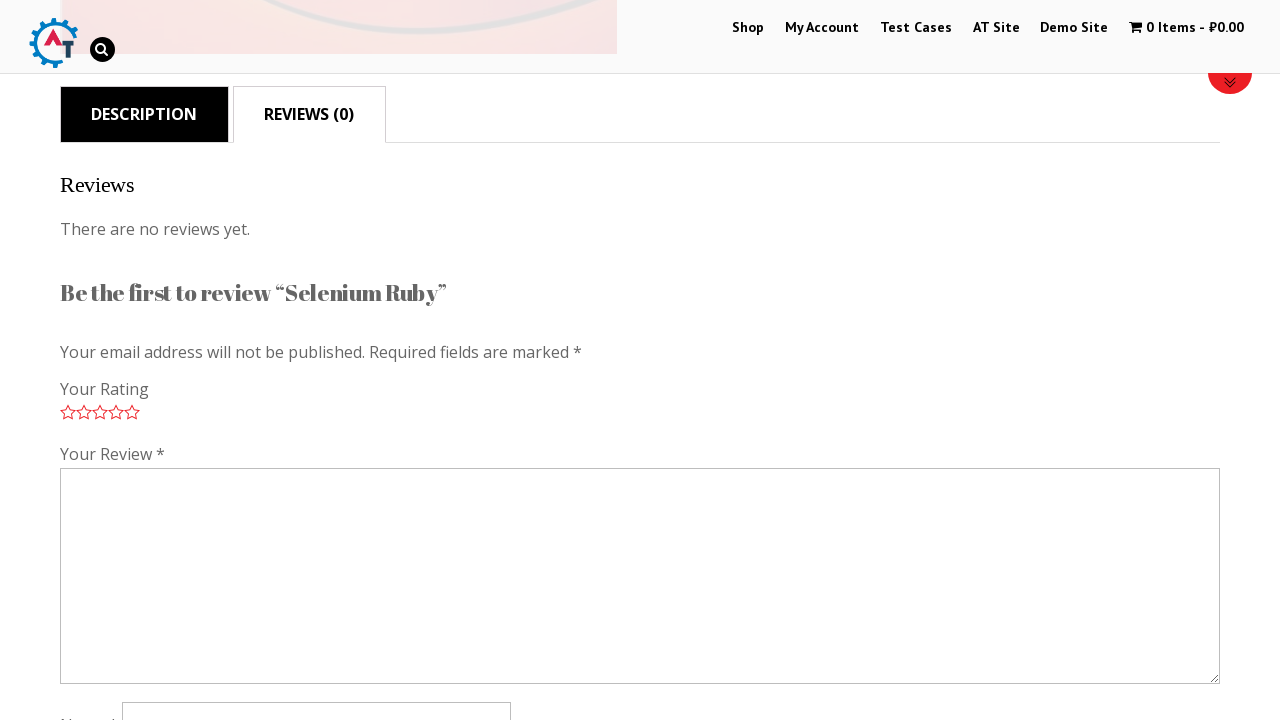

Scrolled down 800px to view review form
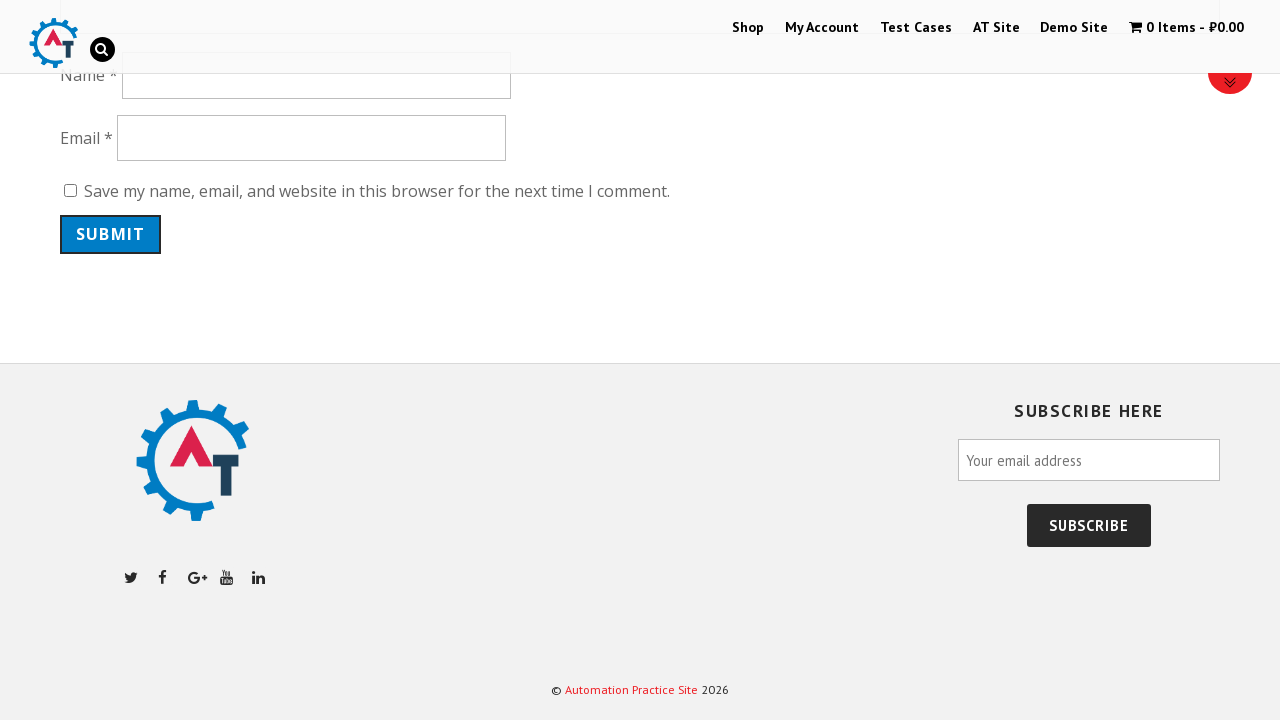

Selected 5-star rating at (132, 361) on .star-5
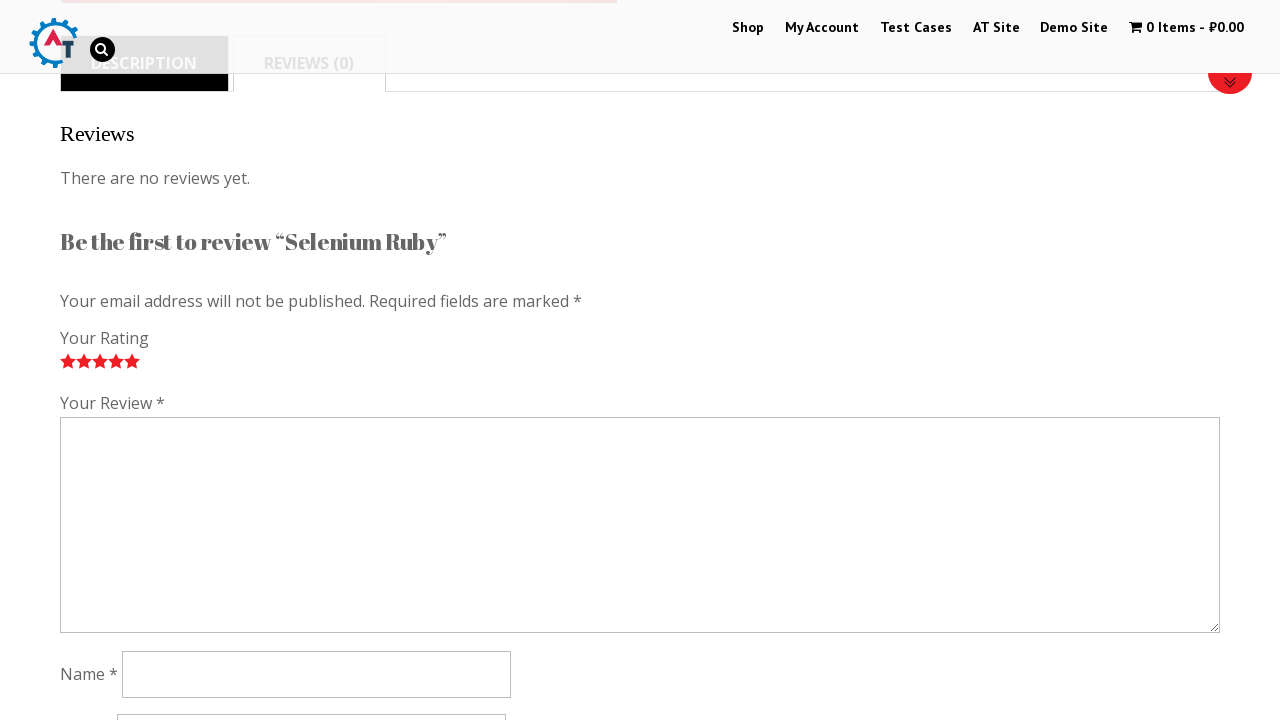

Filled review comment with 'Excellent book for learning automation!' on #comment
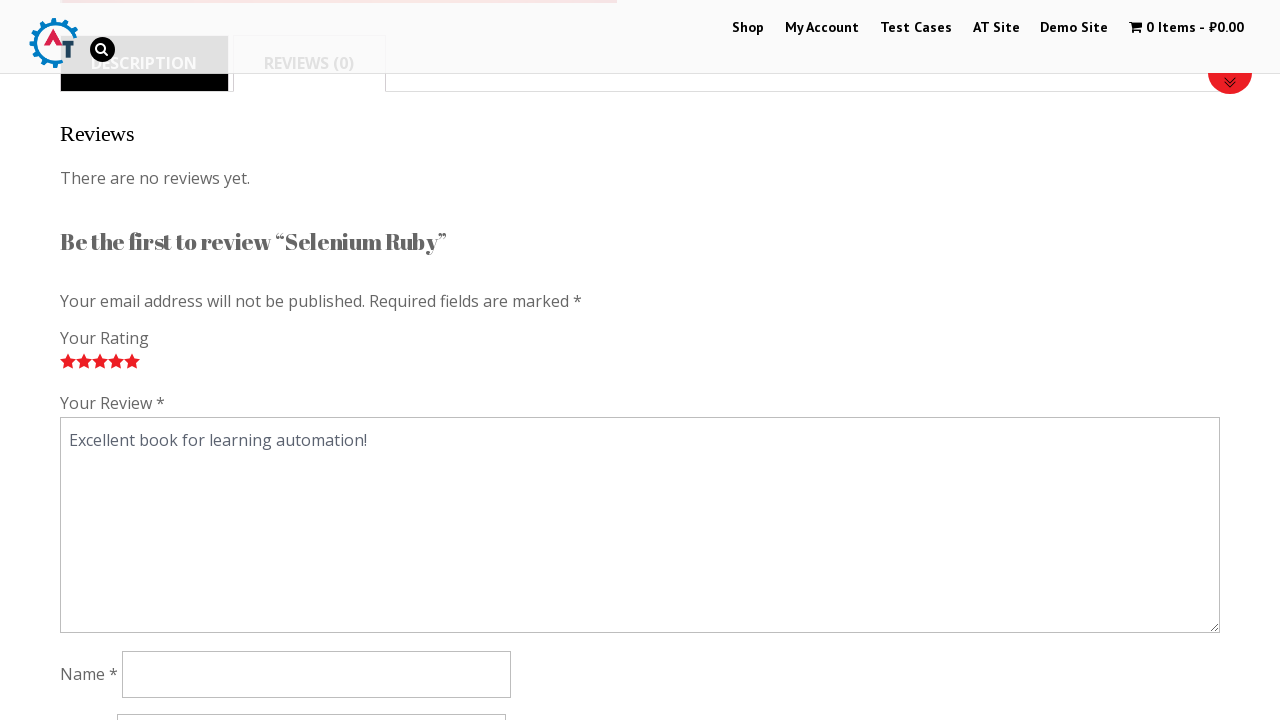

Filled author name with 'Alexandra' on #author
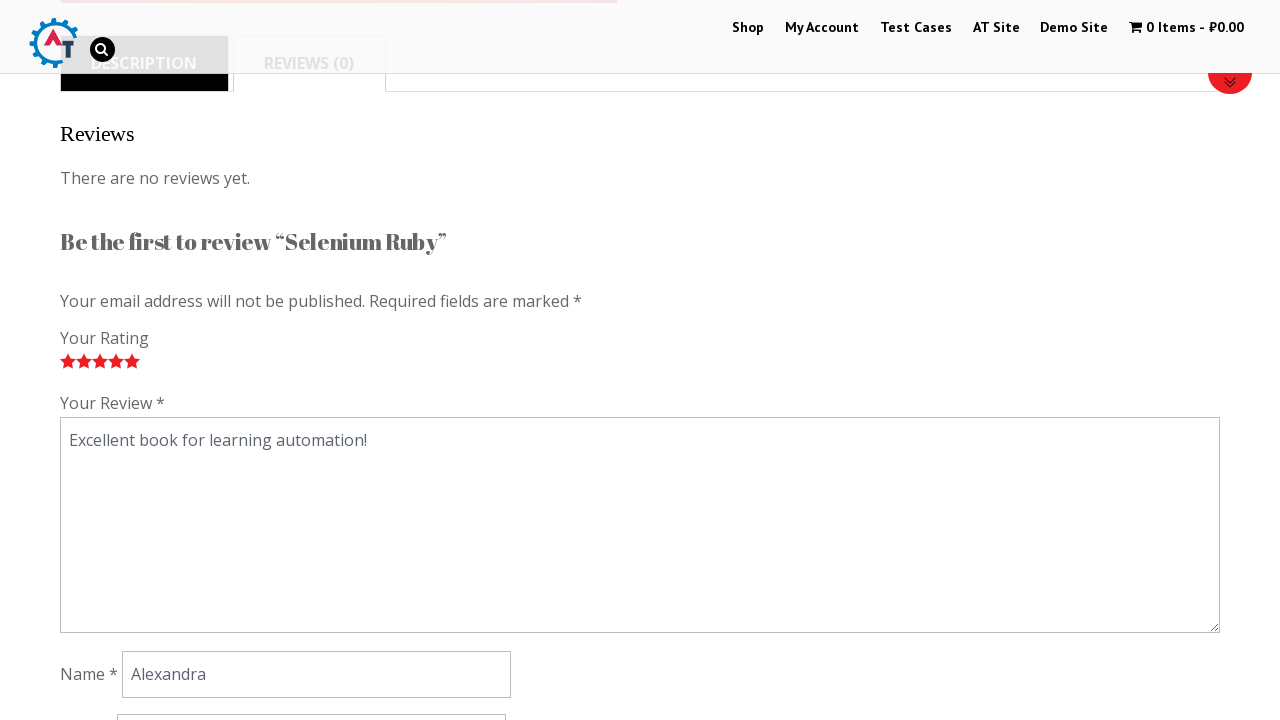

Filled email address with 'alexandra.tester@example.com' on #email
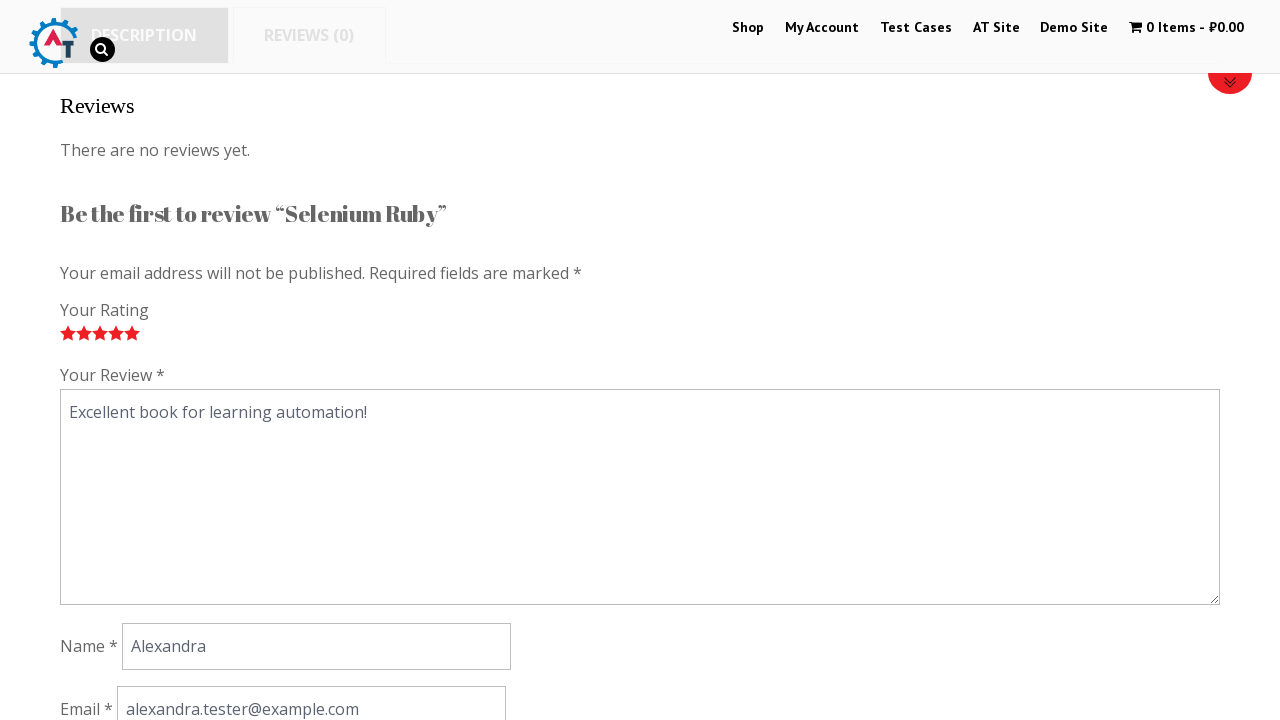

Clicked submit button to submit the product review at (111, 360) on #submit
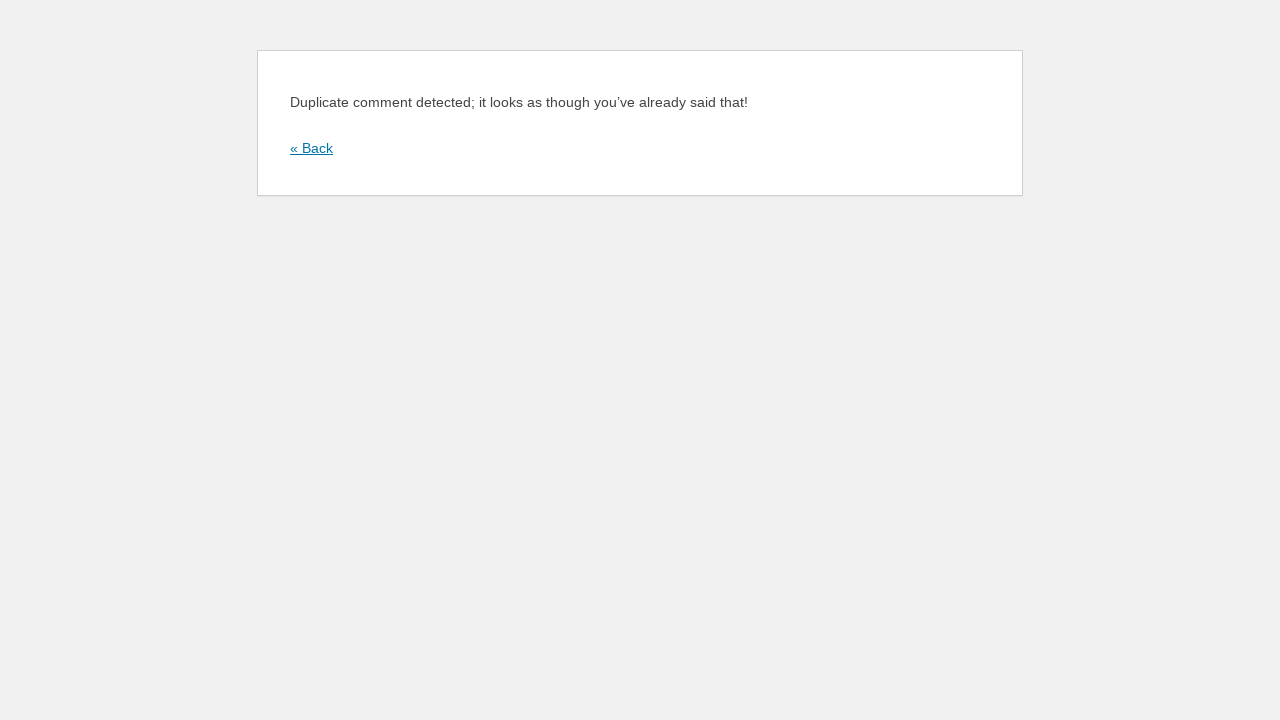

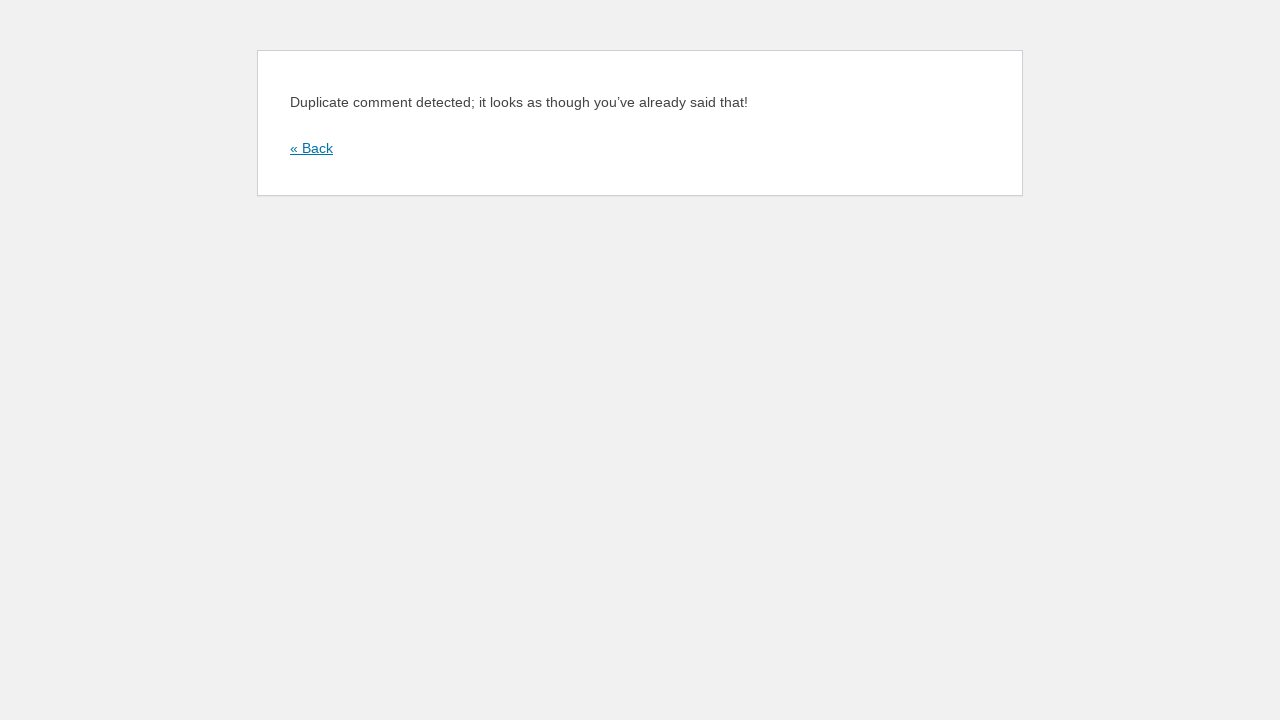